Tests that todo data persists after page reload

Starting URL: https://demo.playwright.dev/todomvc

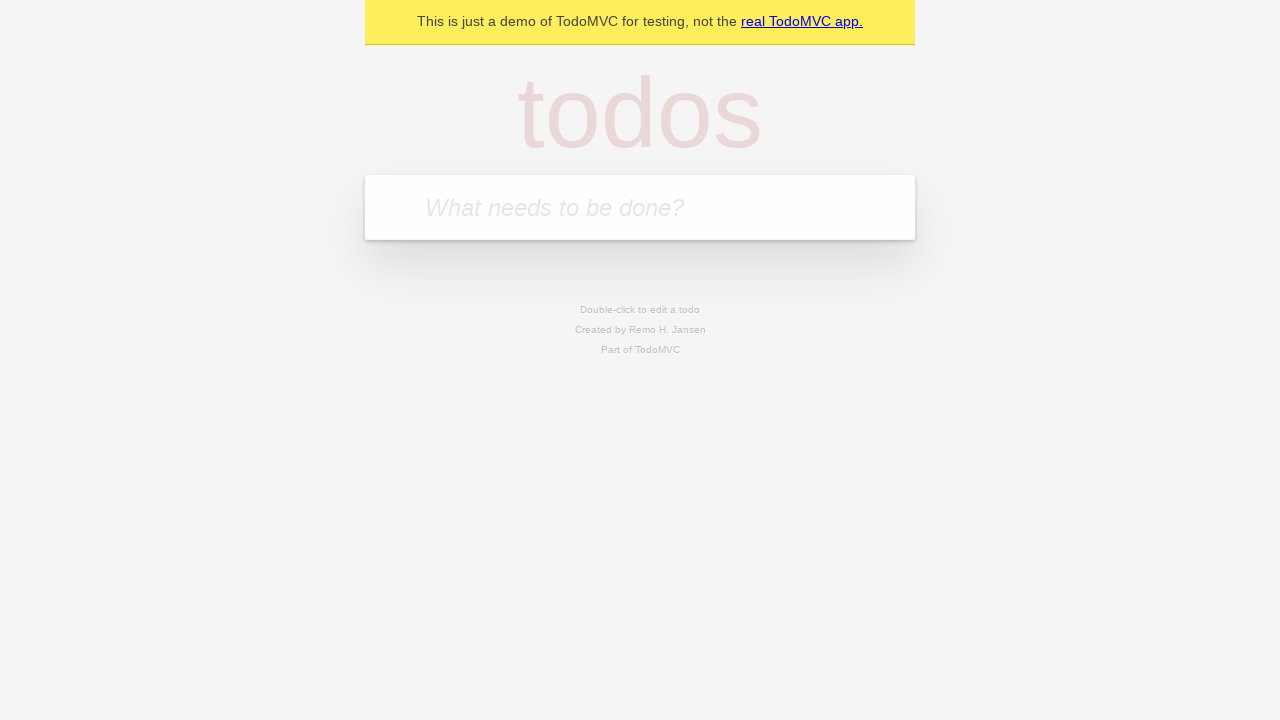

Filled todo input with 'buy some cheese' on internal:attr=[placeholder="What needs to be done?"i]
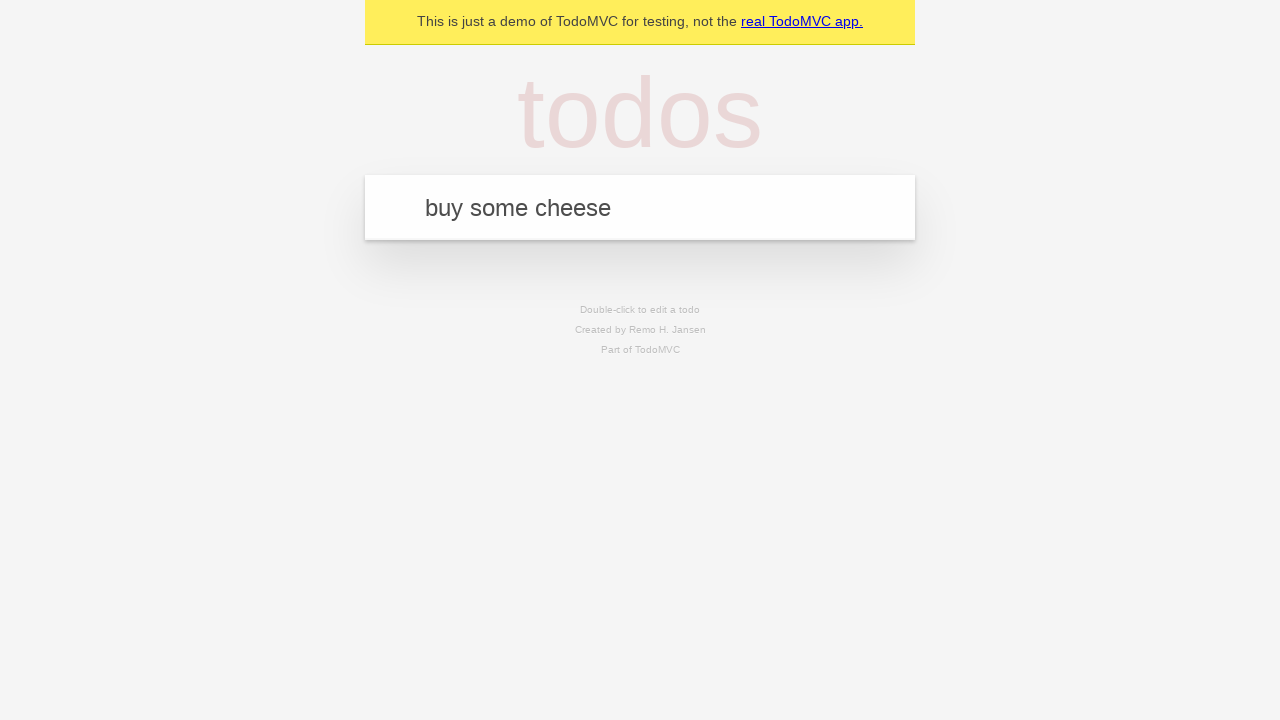

Pressed Enter to create first todo item on internal:attr=[placeholder="What needs to be done?"i]
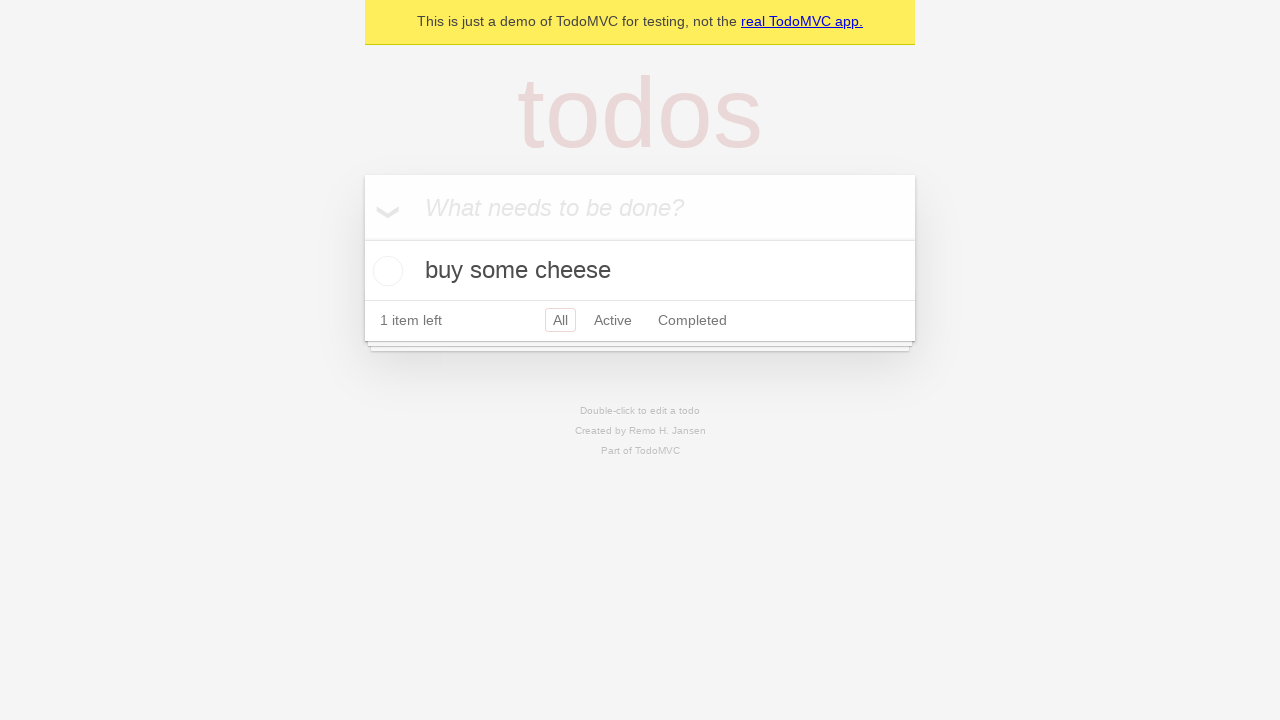

Filled todo input with 'feed the cat' on internal:attr=[placeholder="What needs to be done?"i]
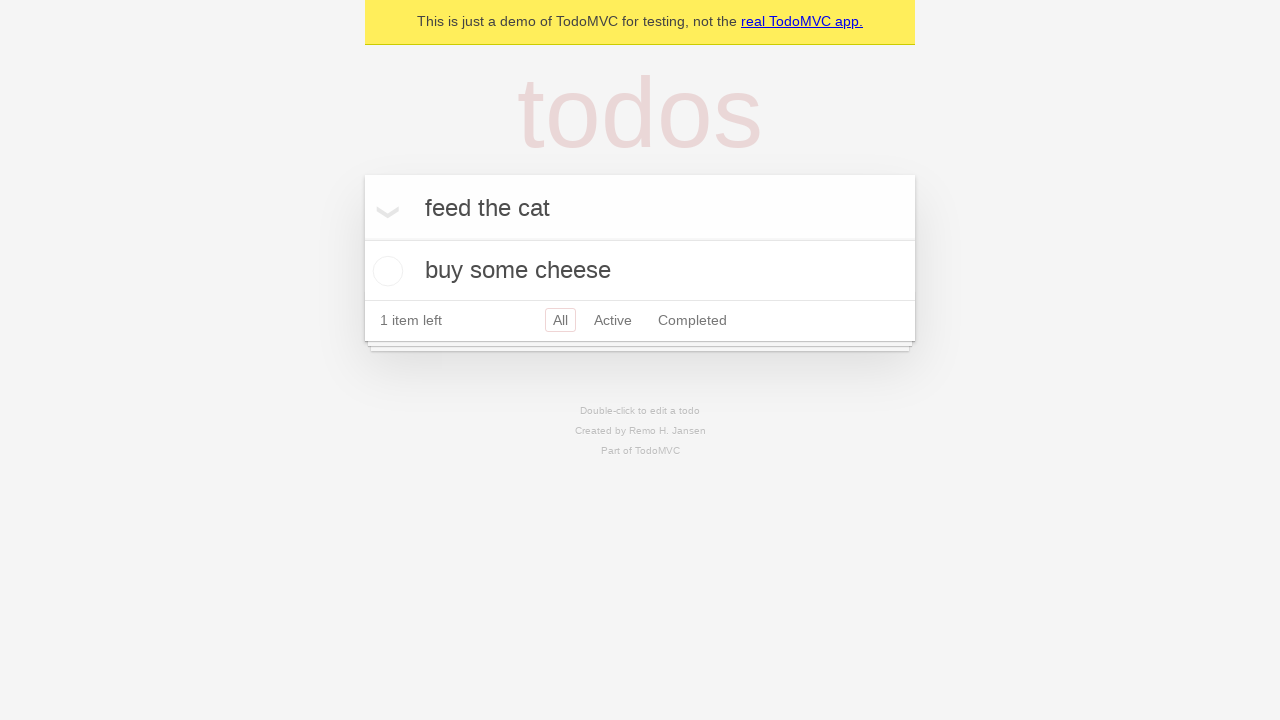

Pressed Enter to create second todo item on internal:attr=[placeholder="What needs to be done?"i]
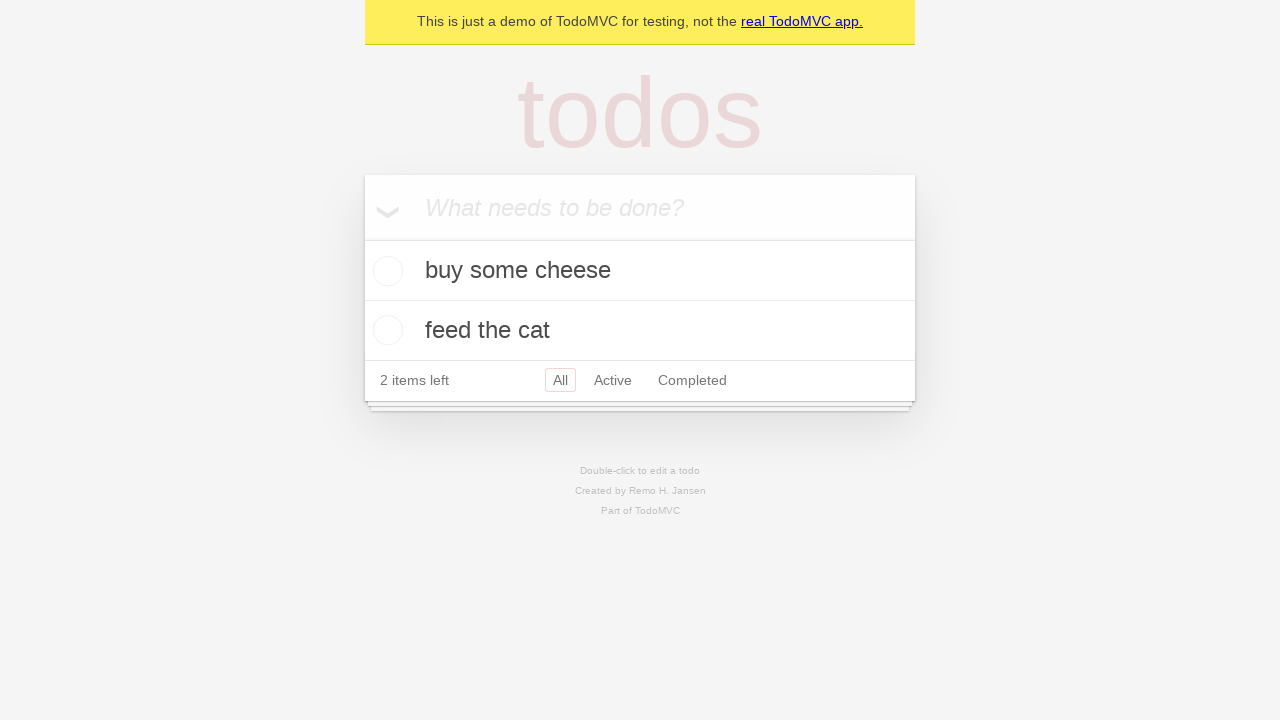

Checked the first todo item at (385, 271) on internal:testid=[data-testid="todo-item"s] >> nth=0 >> internal:role=checkbox
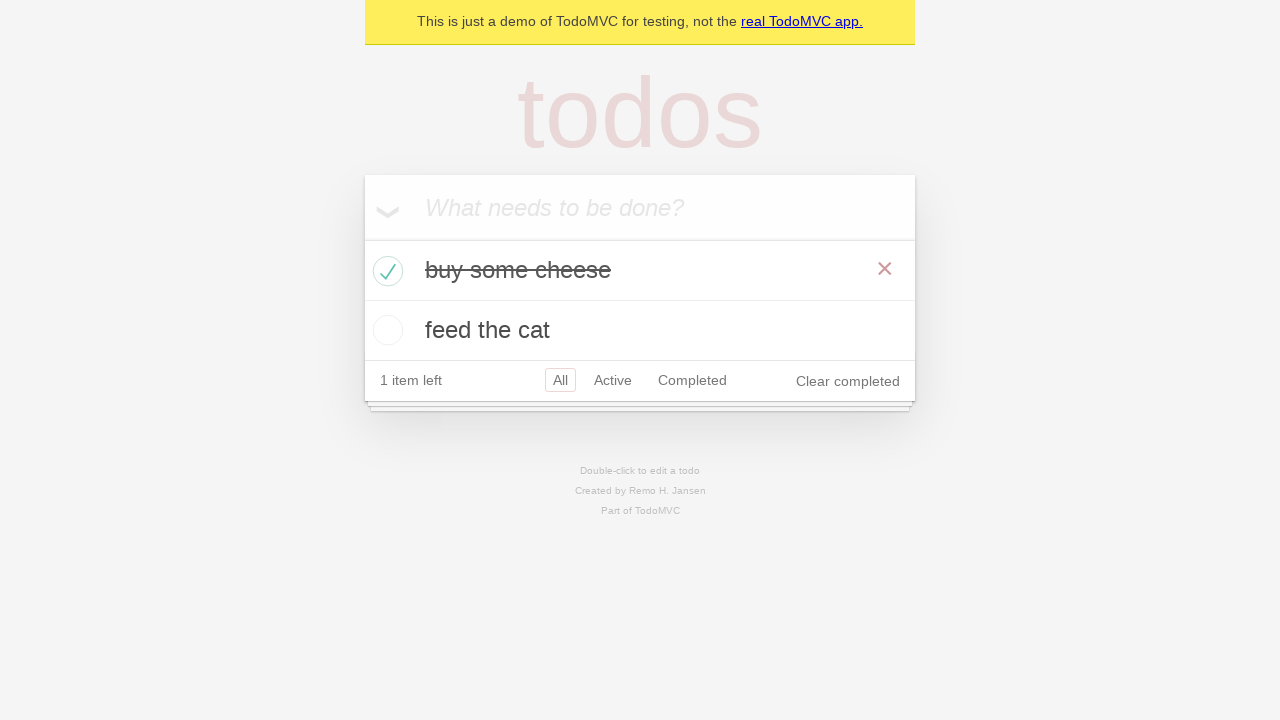

Reloaded the page to test data persistence
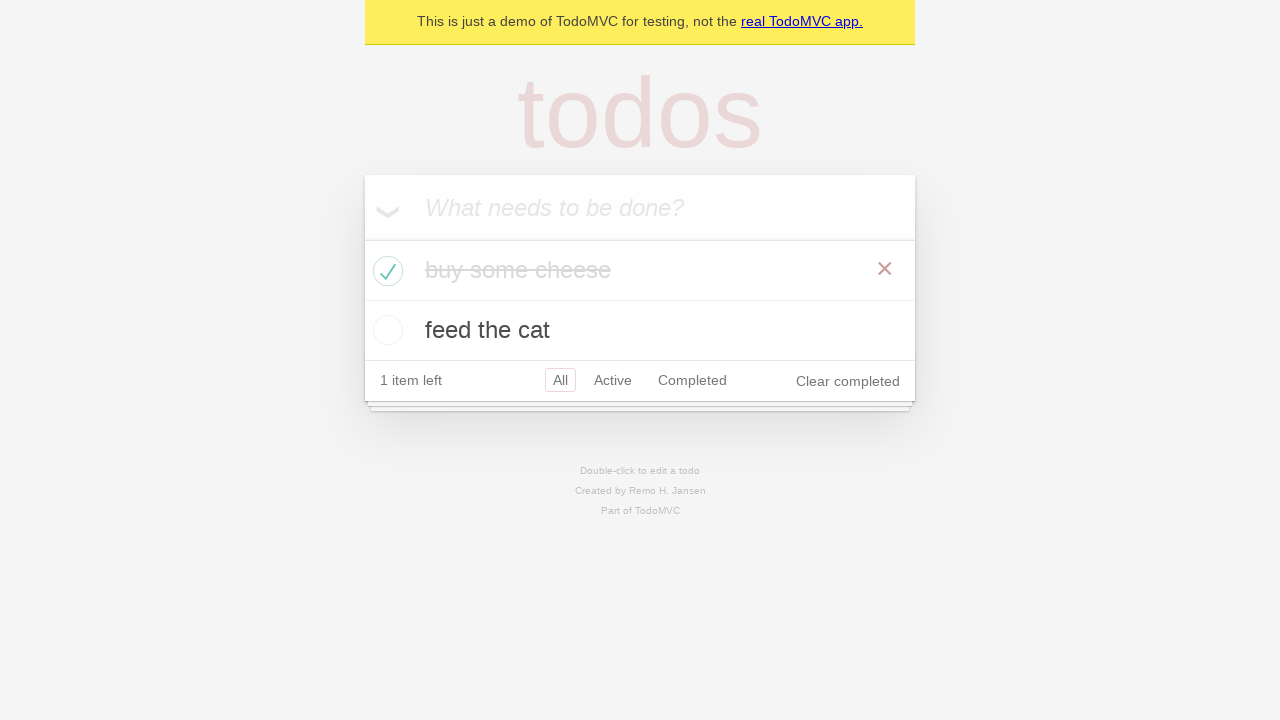

Waited for todo items to load after page reload
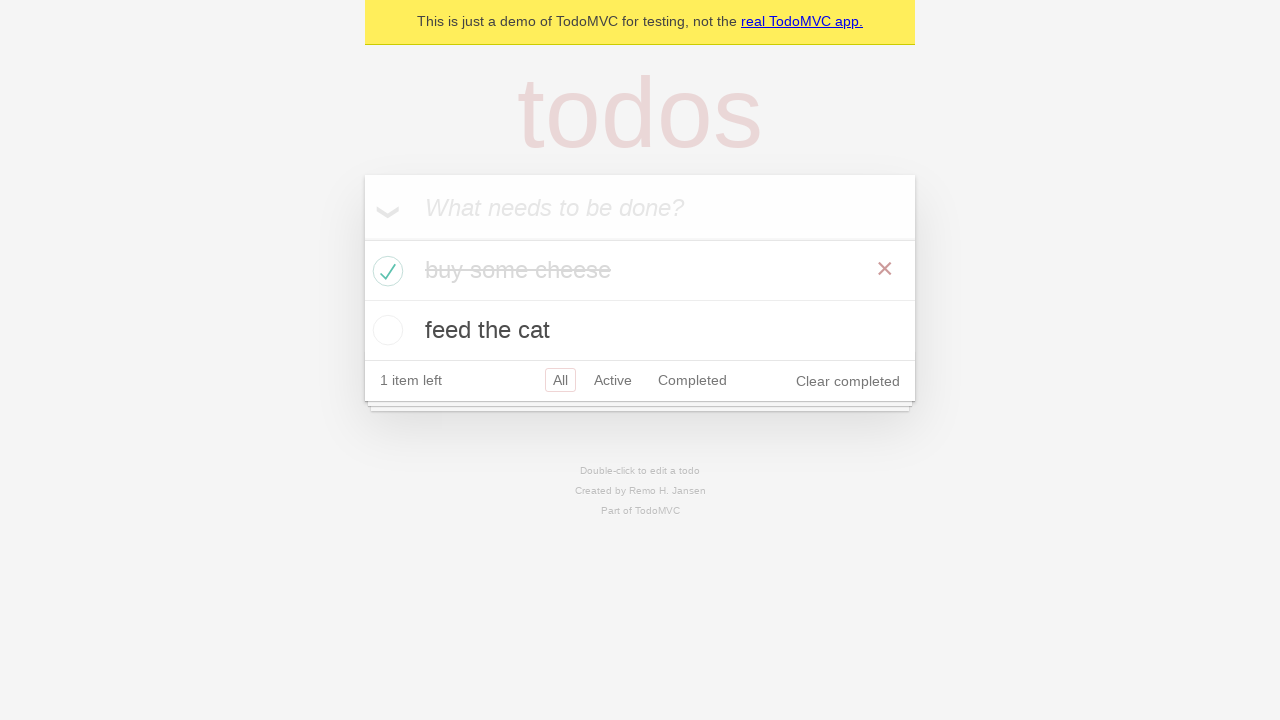

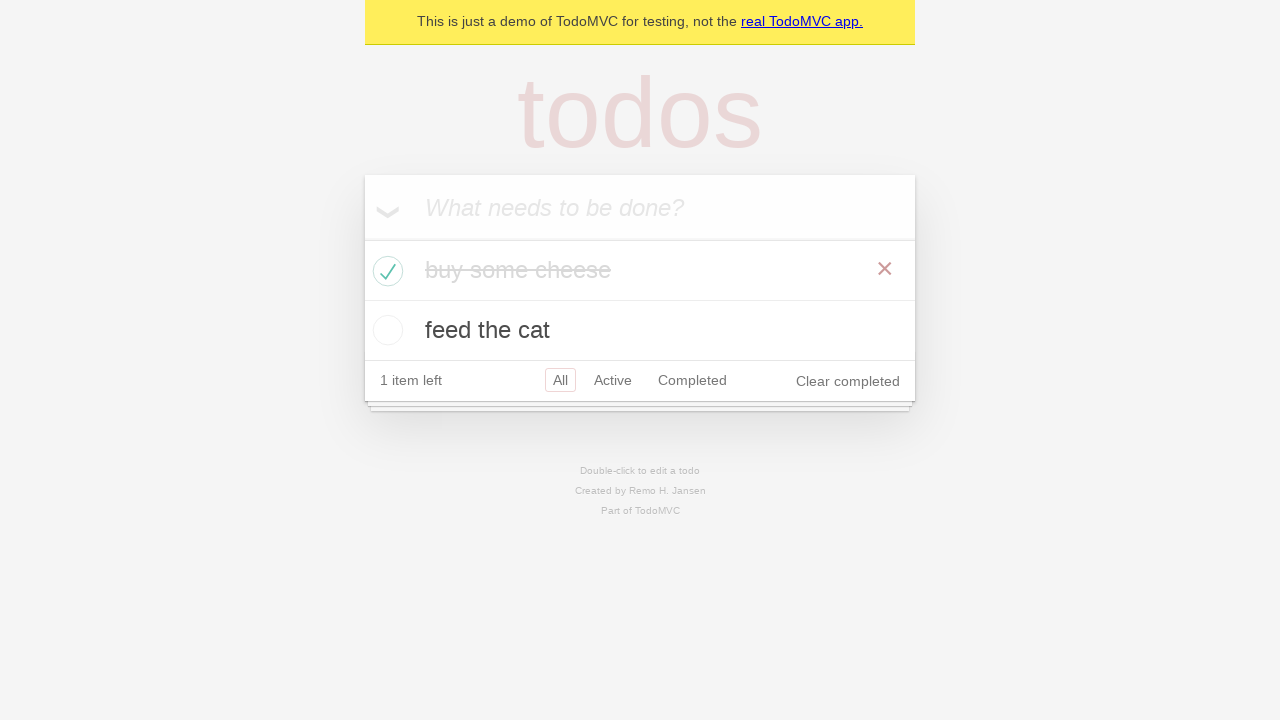